Tests a form submission workflow by extracting a value from an image element's attribute, calculating a mathematical function, filling in the answer, checking a checkbox, selecting a radio button, and submitting the form.

Starting URL: http://suninjuly.github.io/get_attribute.html

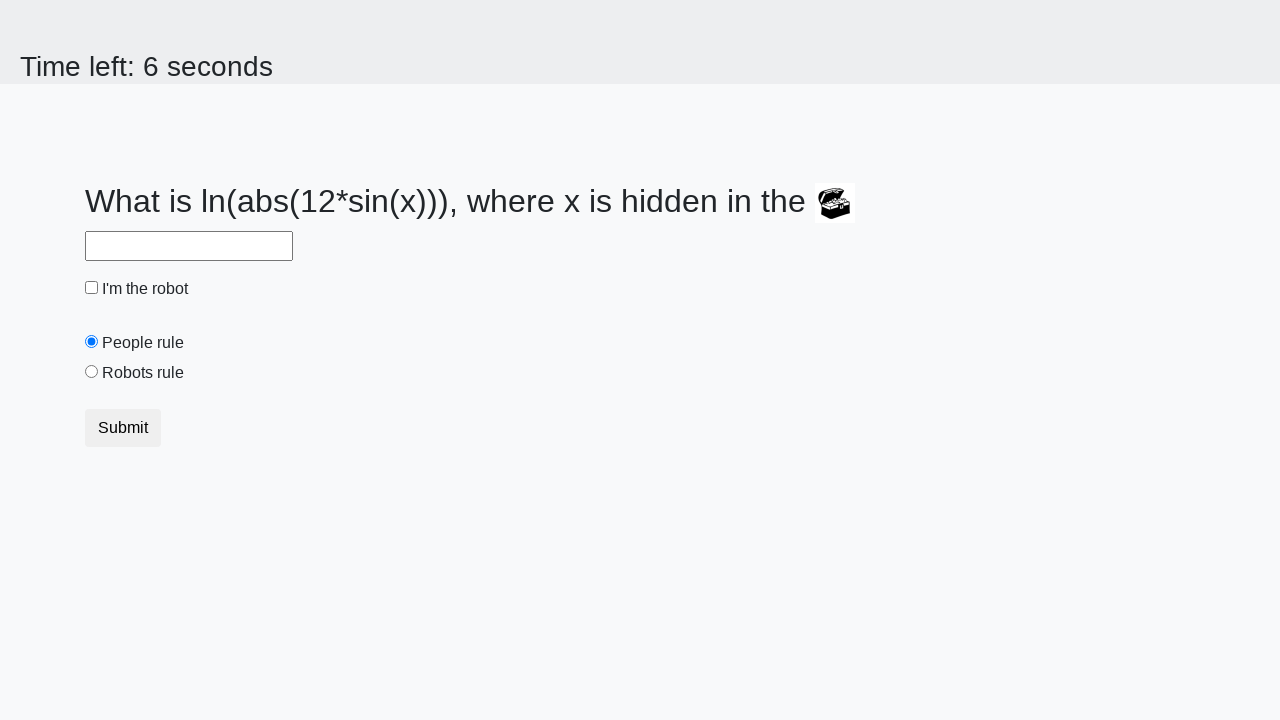

Located treasure image element
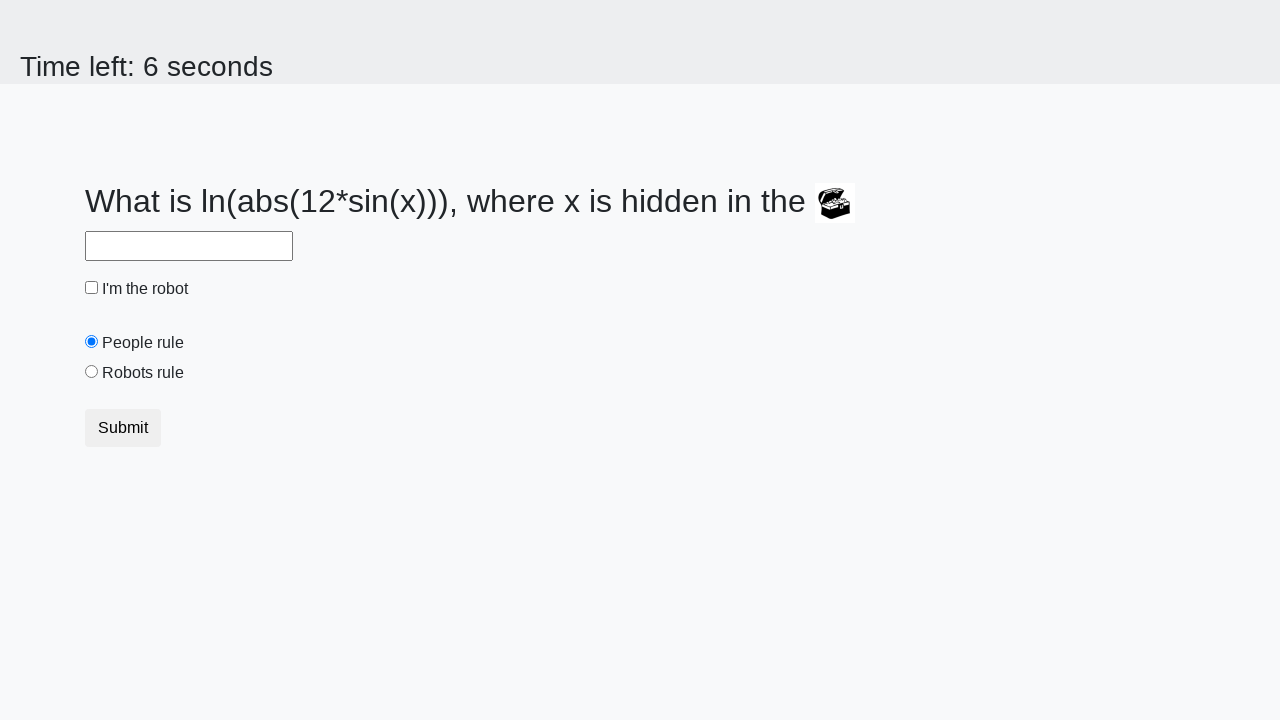

Extracted valuex attribute from treasure element
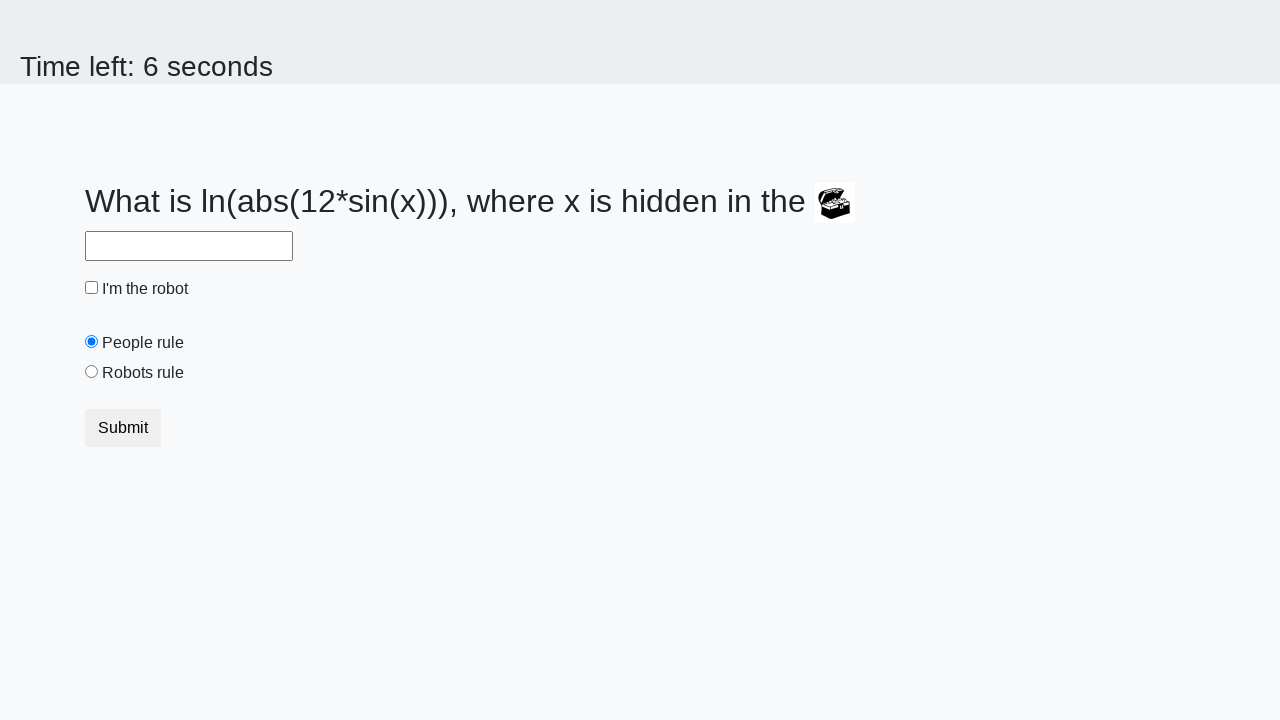

Calculated mathematical function result
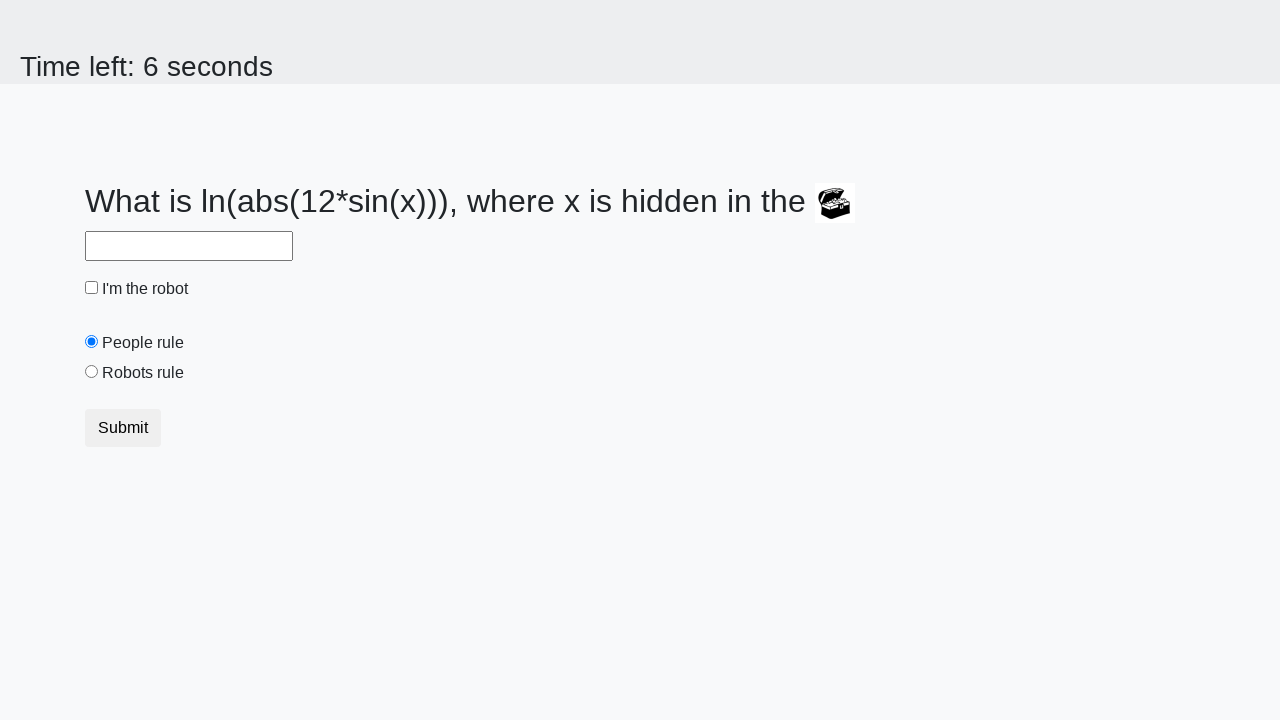

Filled answer field with calculated value on #answer
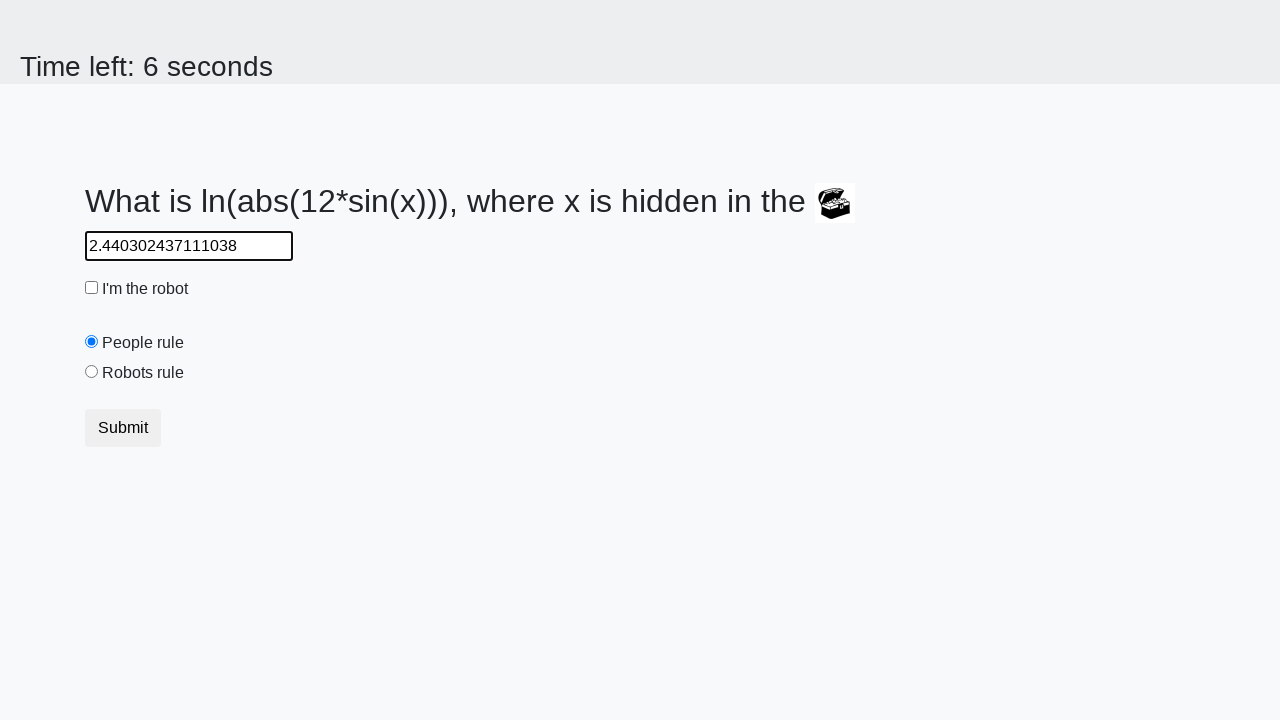

Checked the robot checkbox at (92, 288) on #robotCheckbox
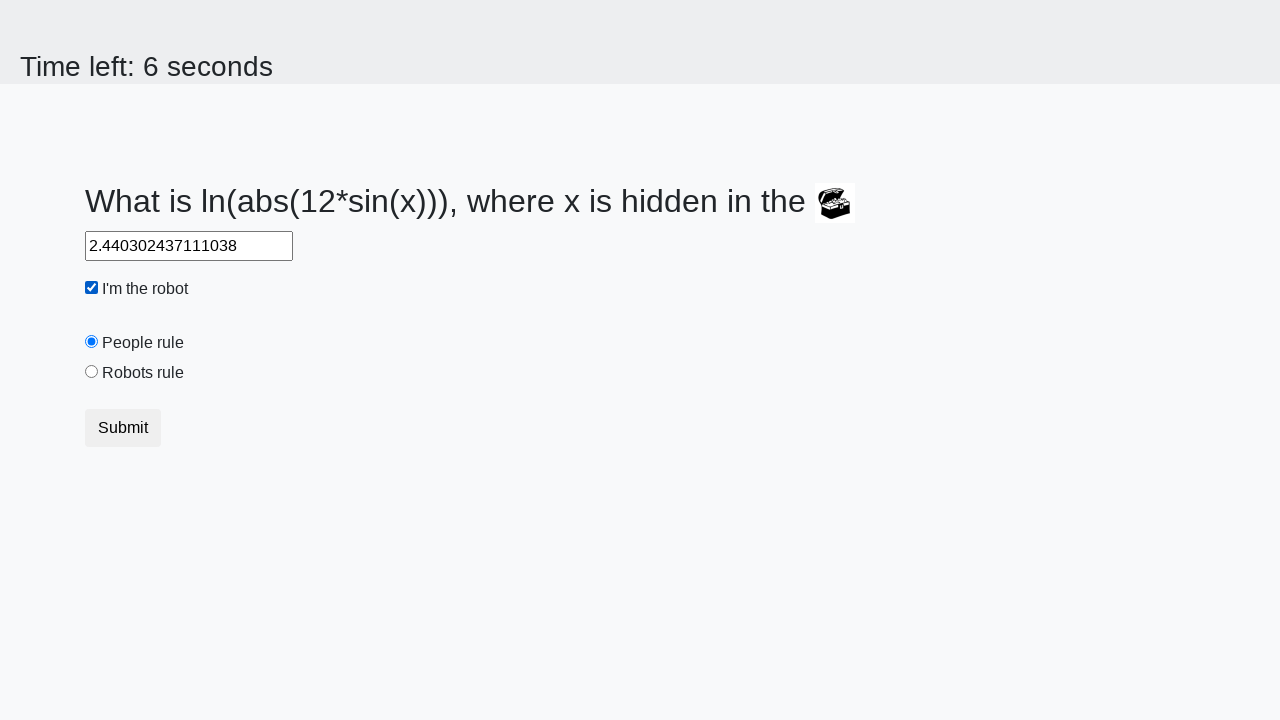

Selected 'Robots rule!' radio button at (92, 372) on #robotsRule
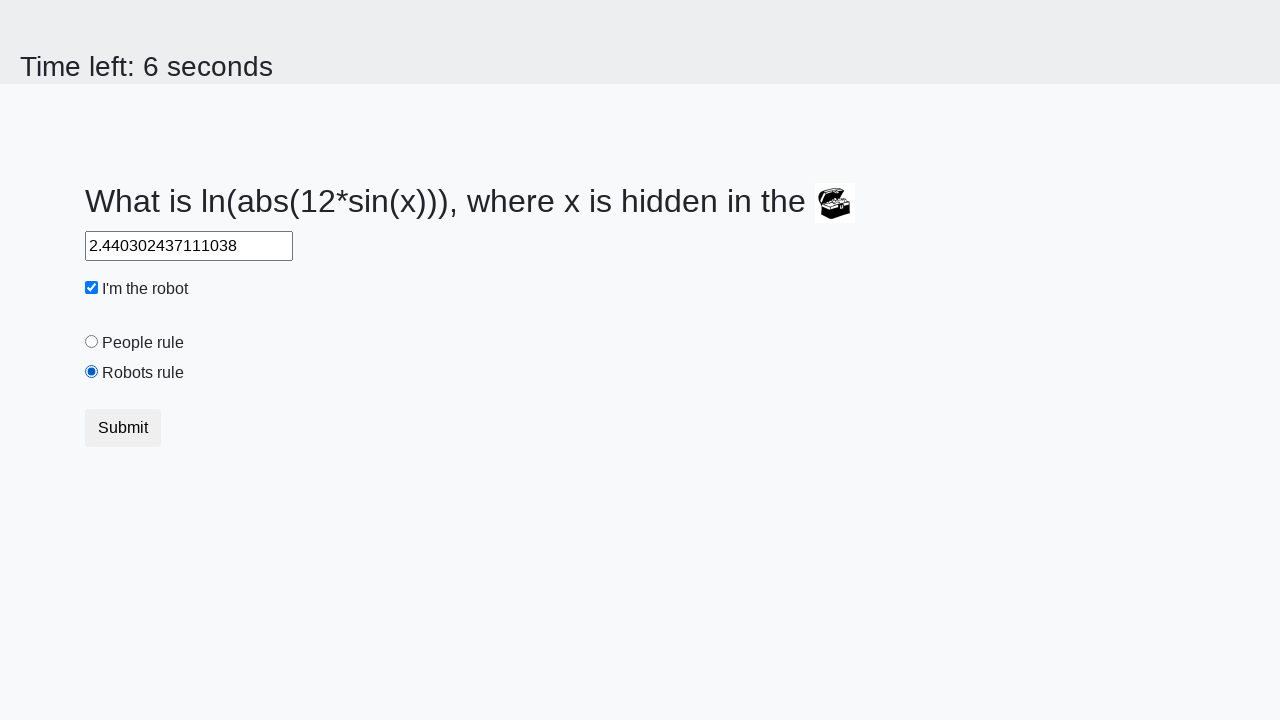

Clicked submit button to complete form submission at (123, 428) on .btn-default
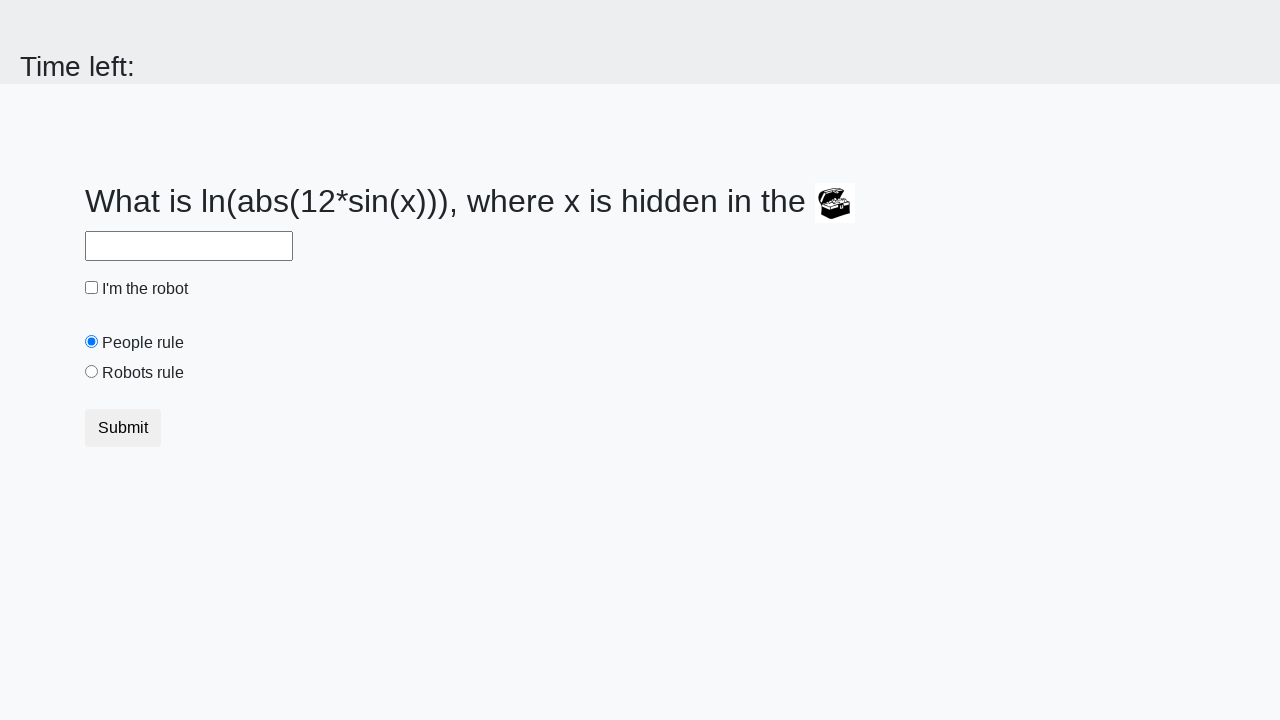

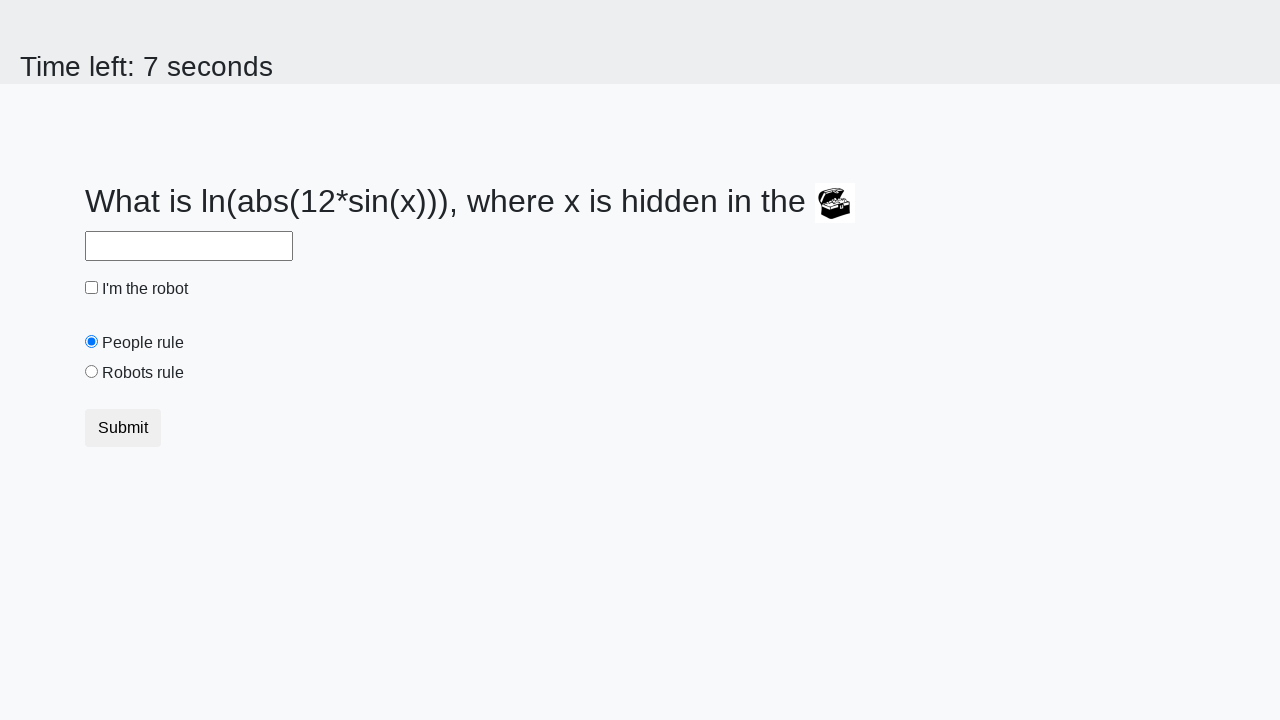